Tests Python.org search functionality by entering "pycon" in the search bar and submitting the search

Starting URL: http://www.python.org

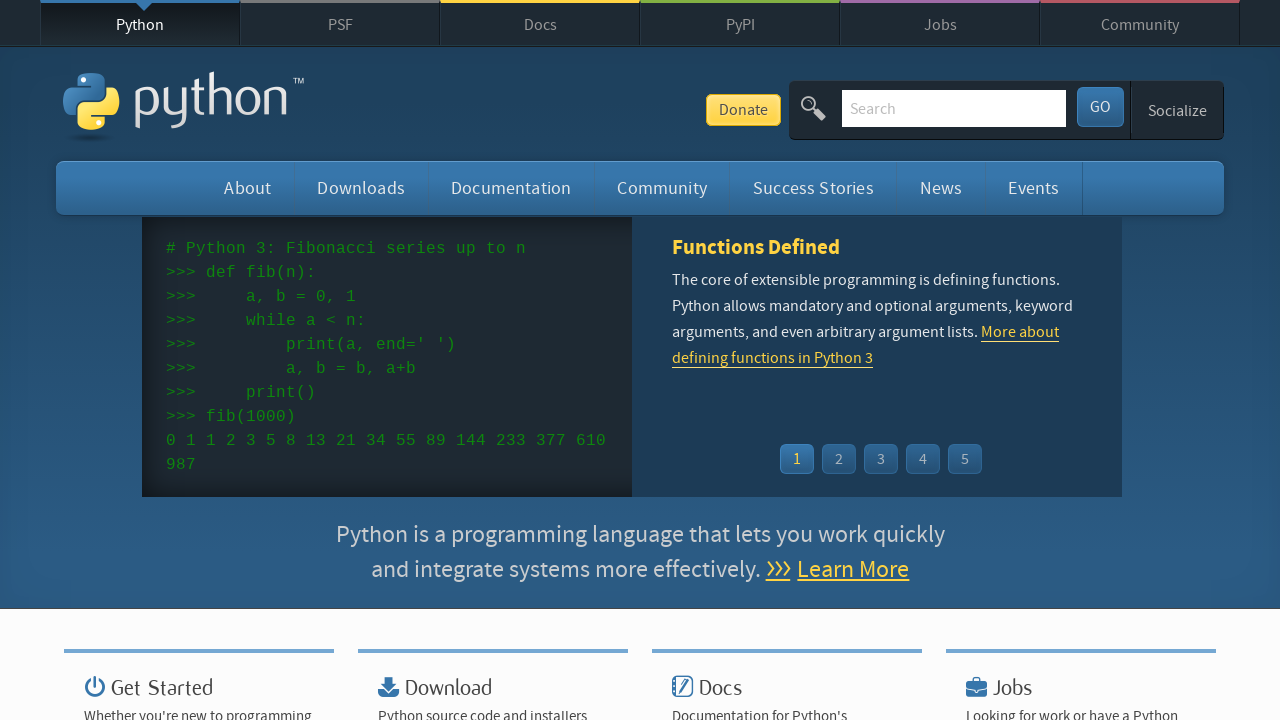

Filled search bar with 'pycon' on input[name='q']
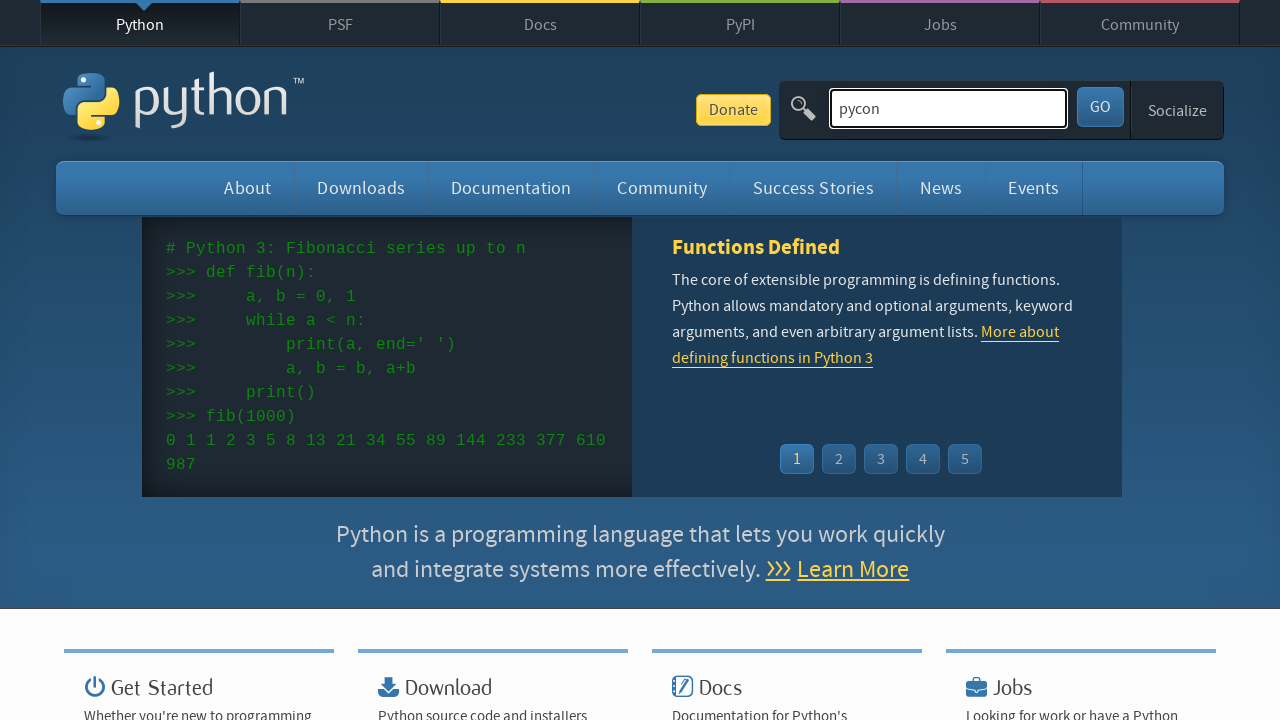

Pressed Enter to submit search for 'pycon' on input[name='q']
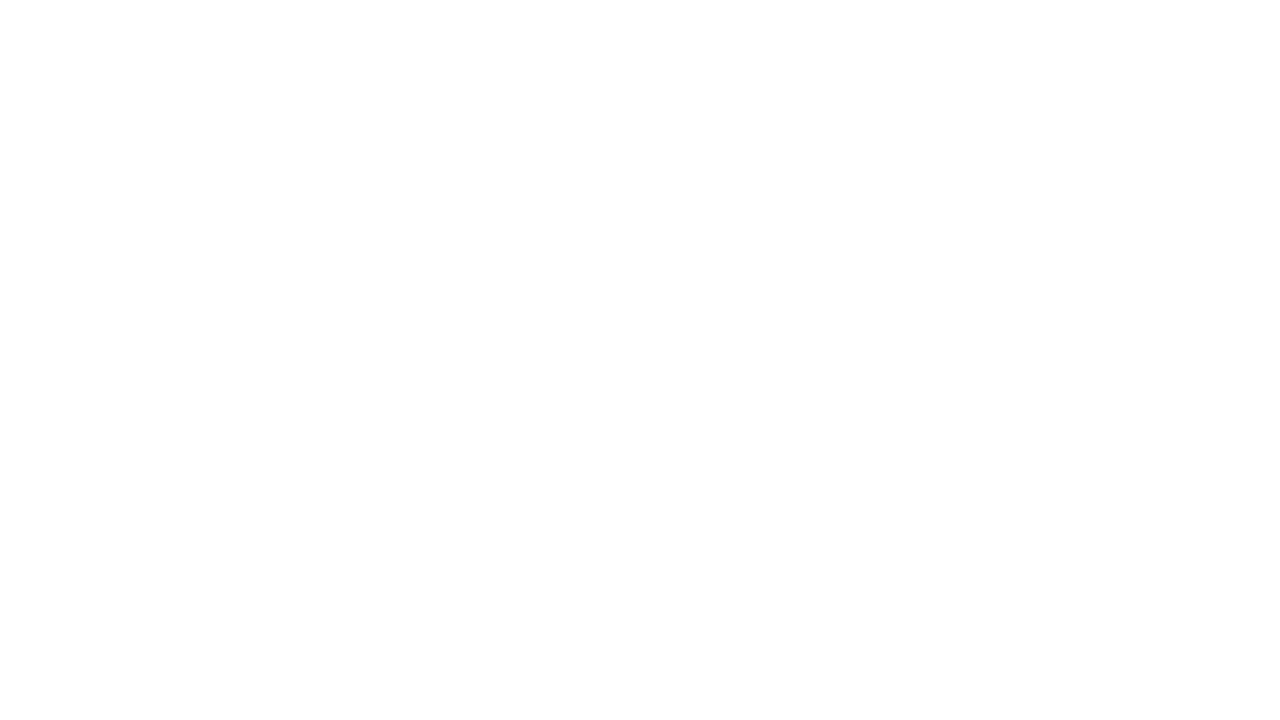

Search results page loaded
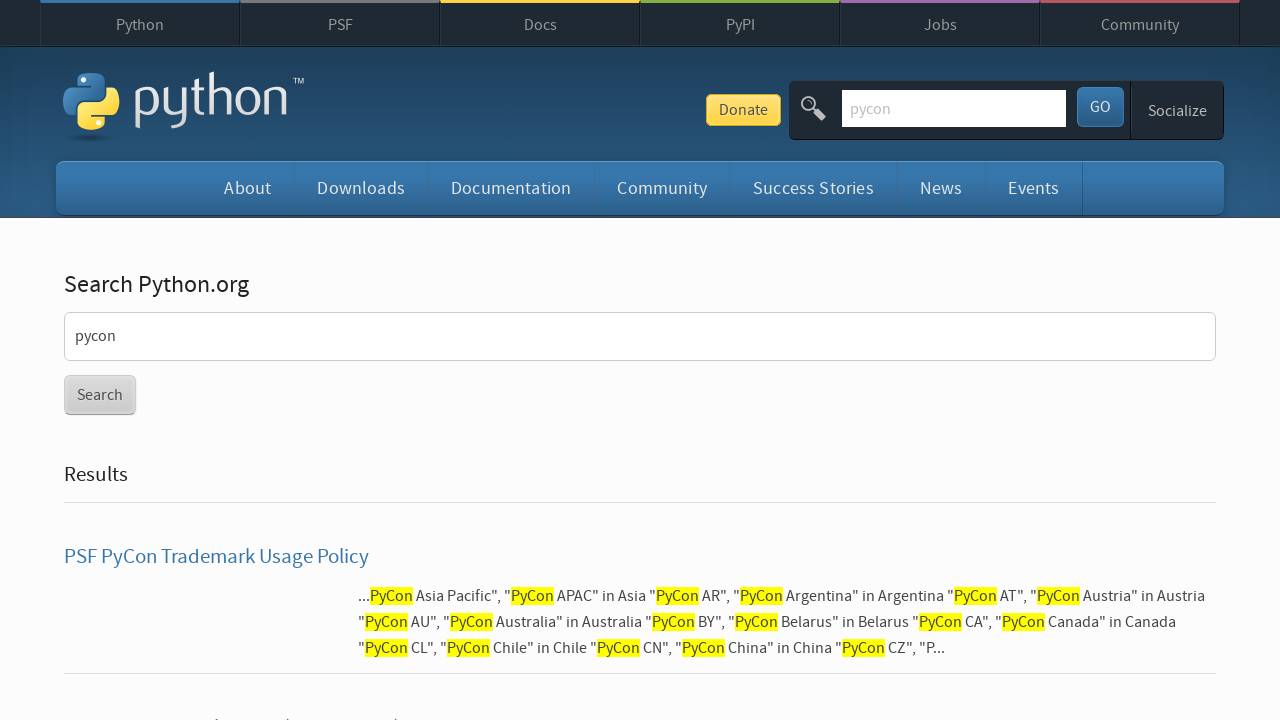

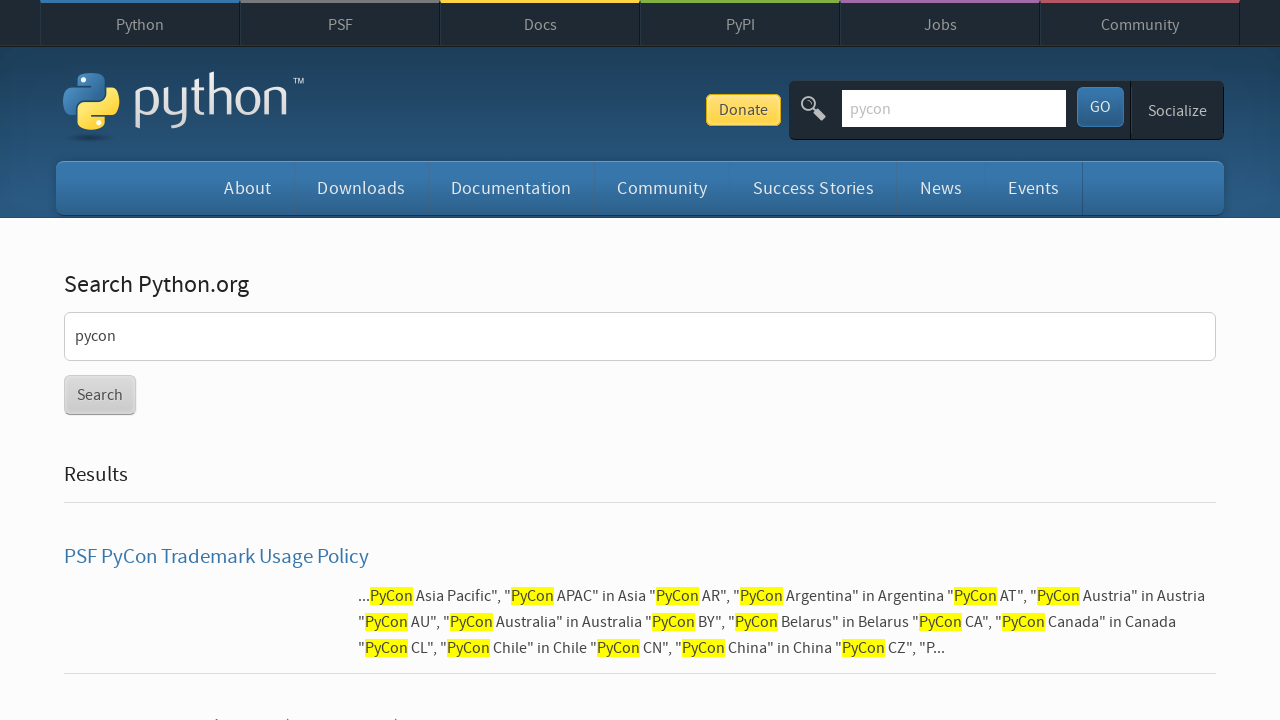